Tests train search functionality on erail.in by entering origin and destination stations and searching for available trains

Starting URL: https://erail.in/

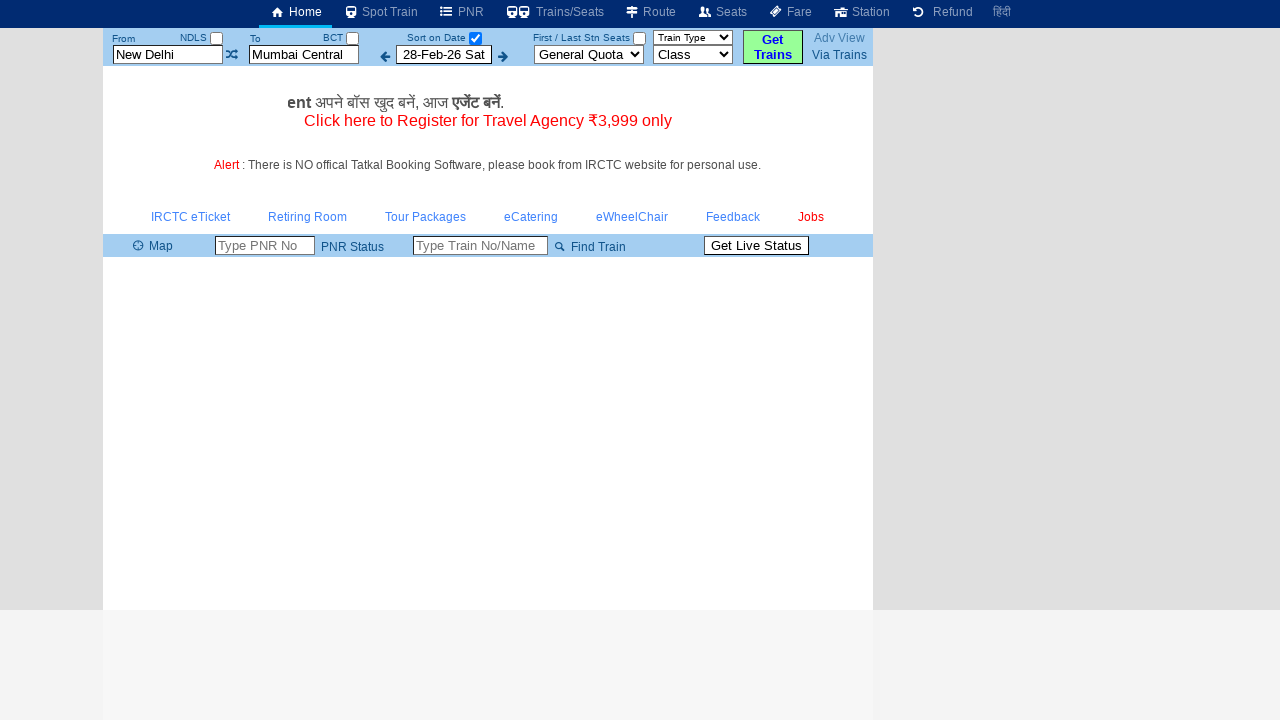

Cleared the 'From' station field on #txtStationFrom
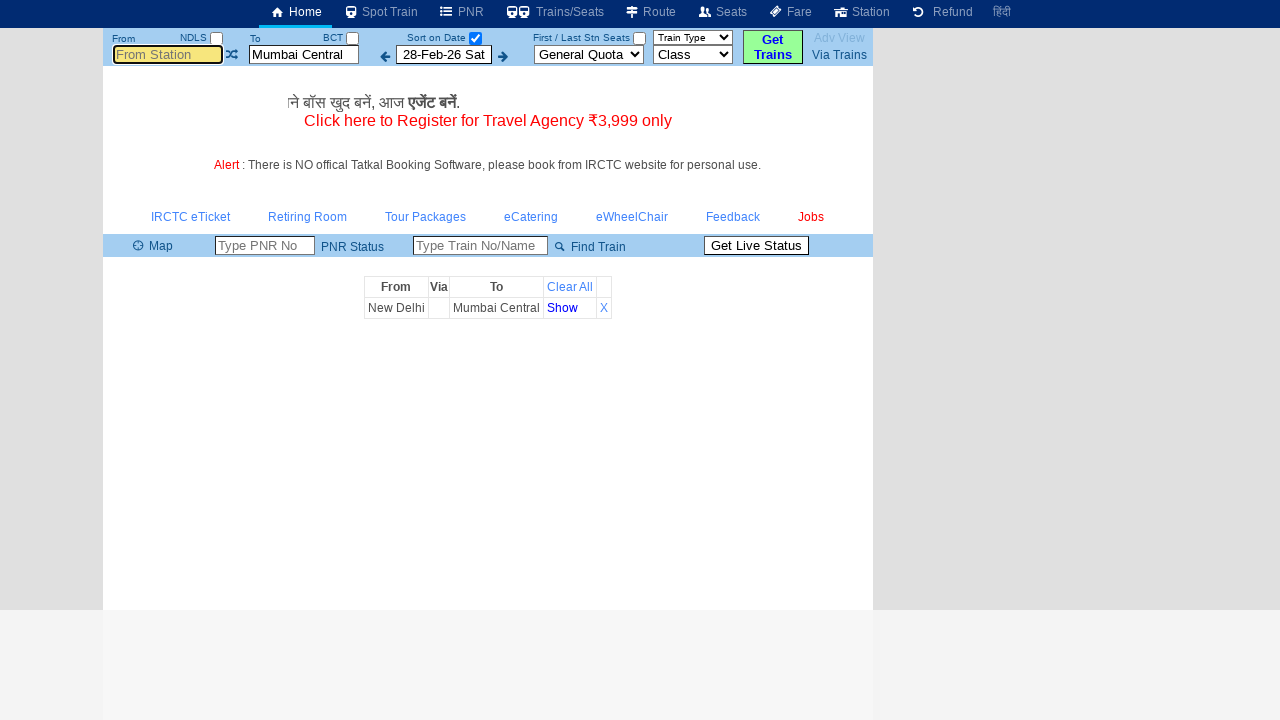

Filled 'From' station field with 'Ms' on #txtStationFrom
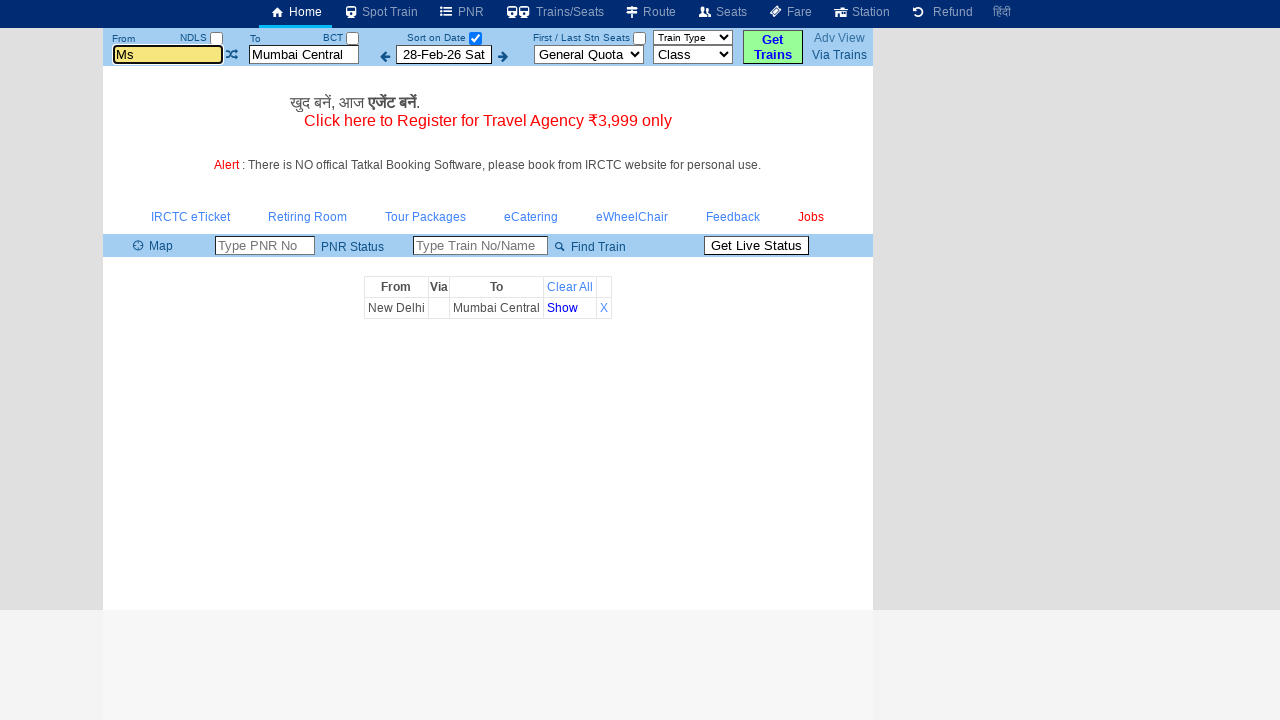

Pressed Enter to confirm origin station on #txtStationFrom
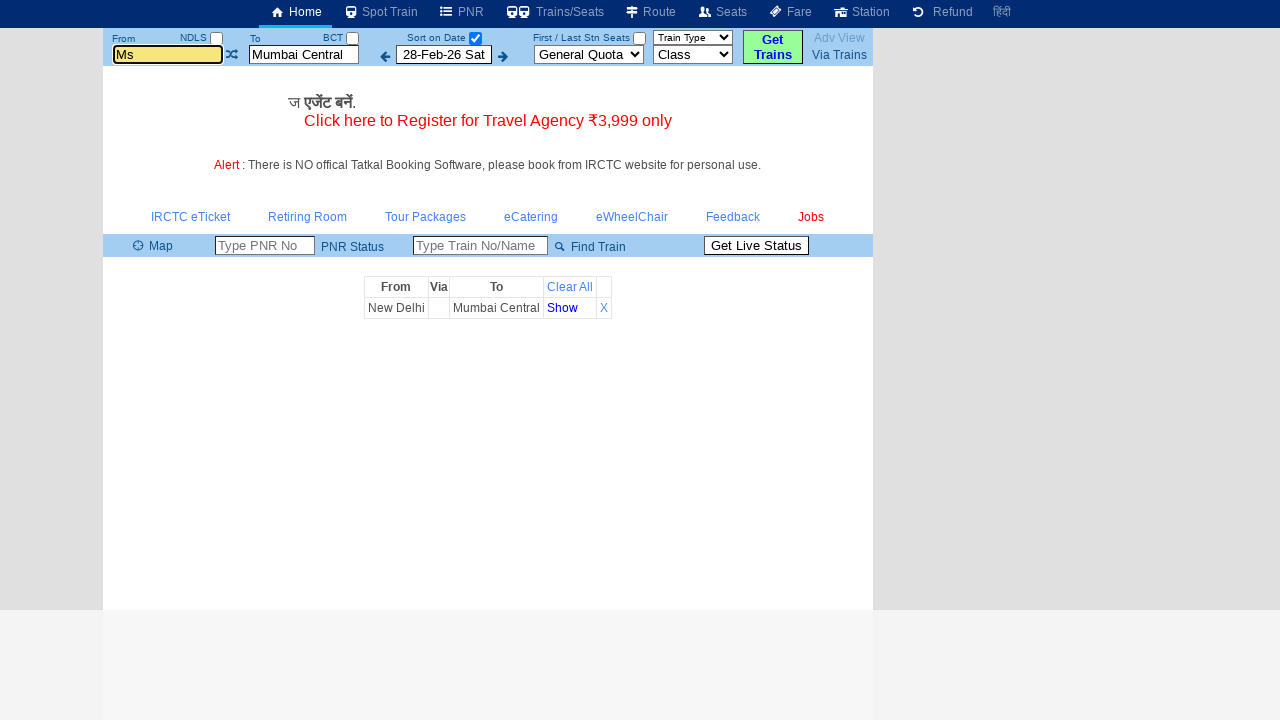

Cleared the 'To' station field on #txtStationTo
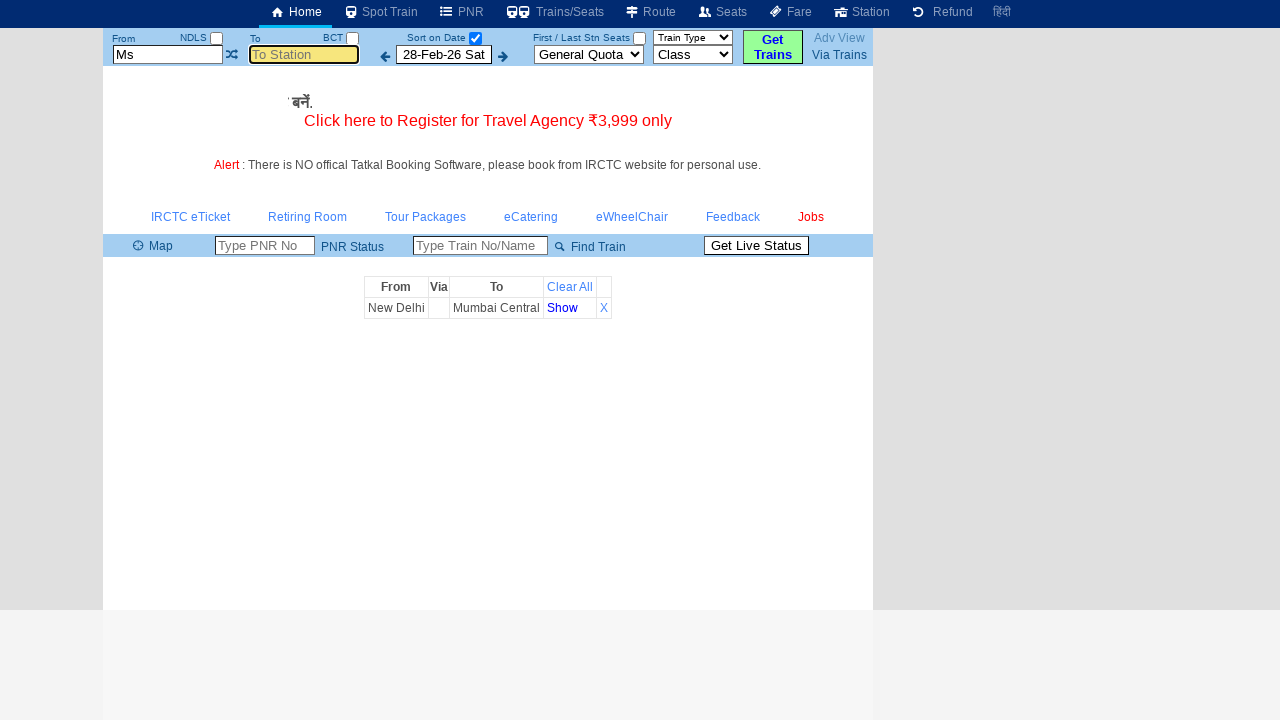

Filled 'To' station field with 'Mdu' on #txtStationTo
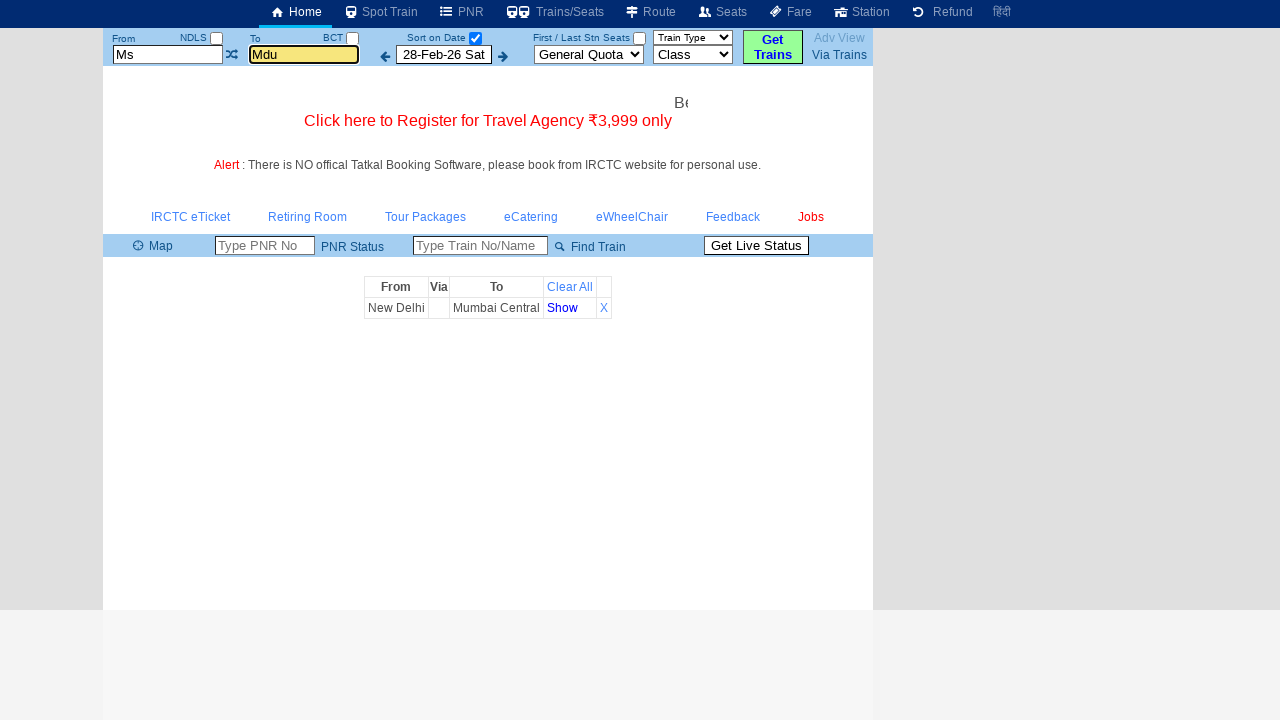

Pressed Enter to confirm destination station on #txtStationTo
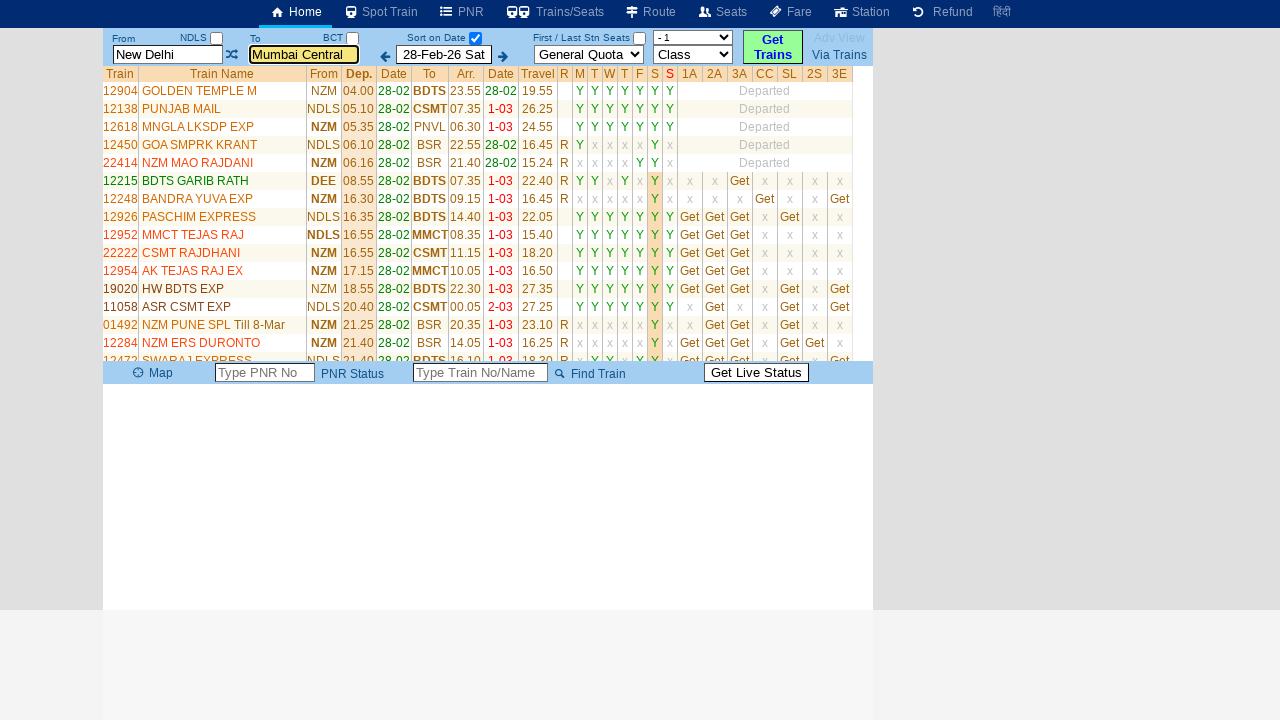

Clicked the date selection checkbox to initiate train search at (475, 38) on #chkSelectDateOnly
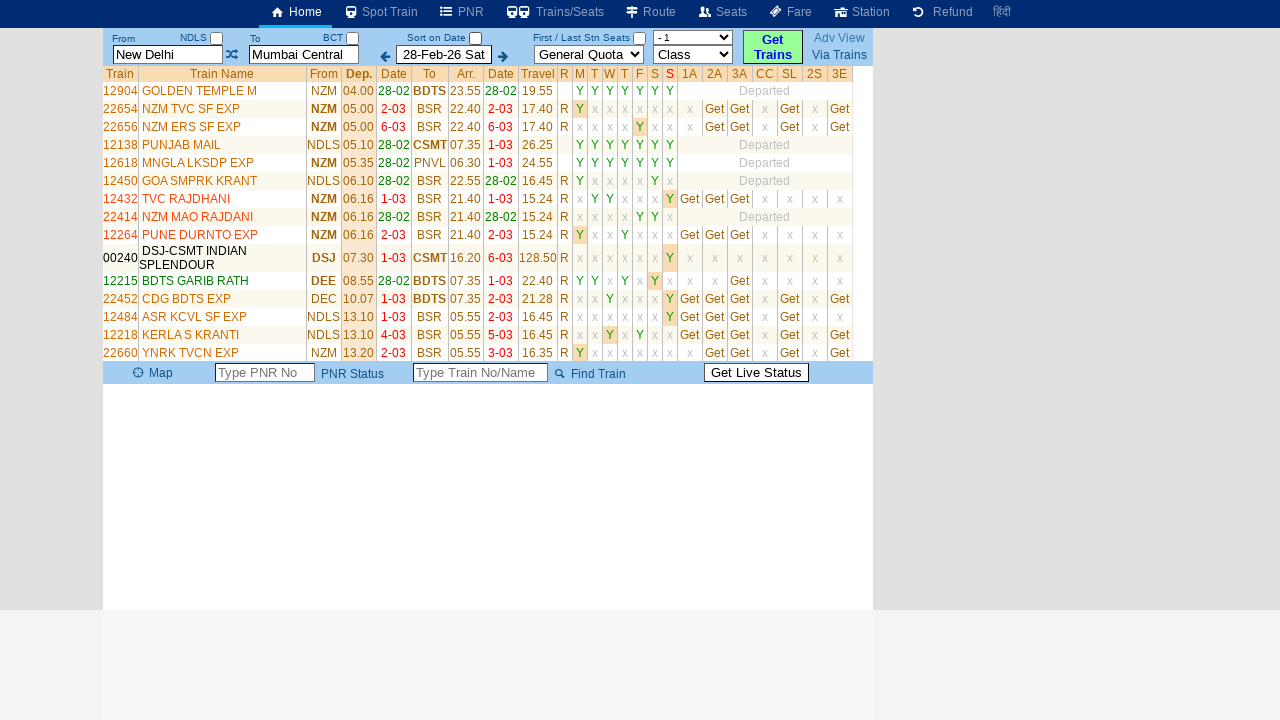

Train list results loaded successfully
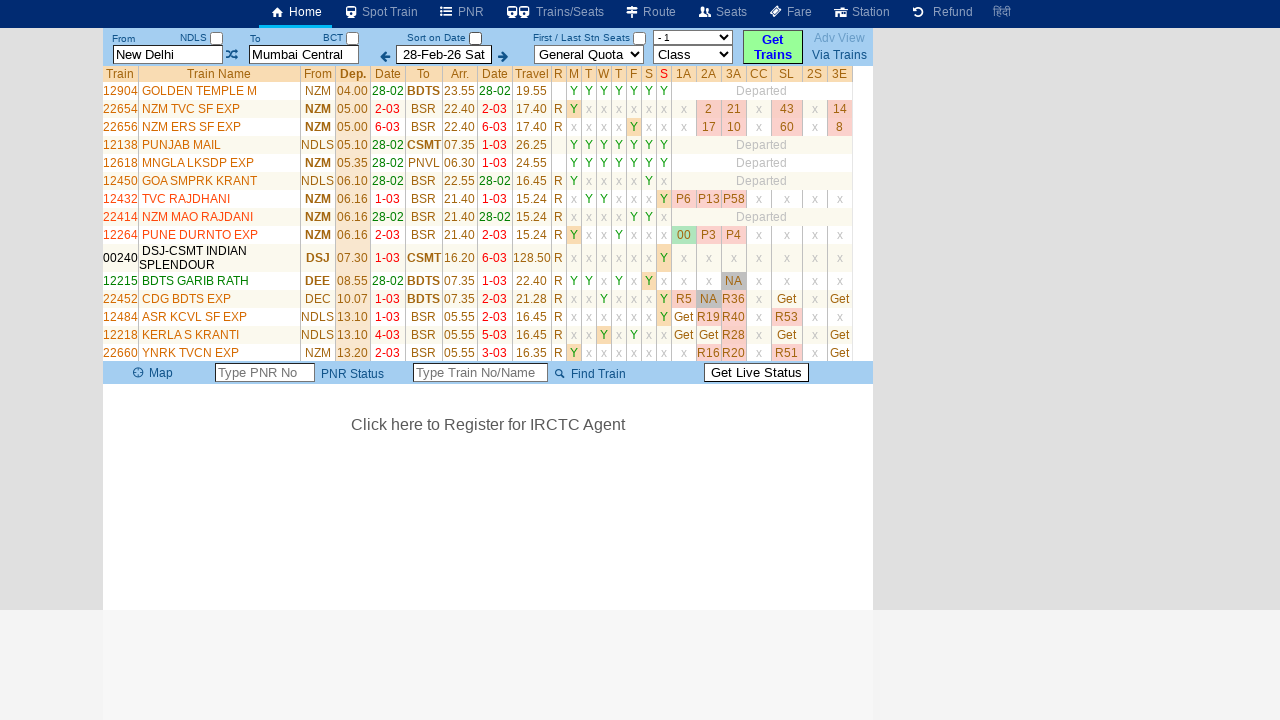

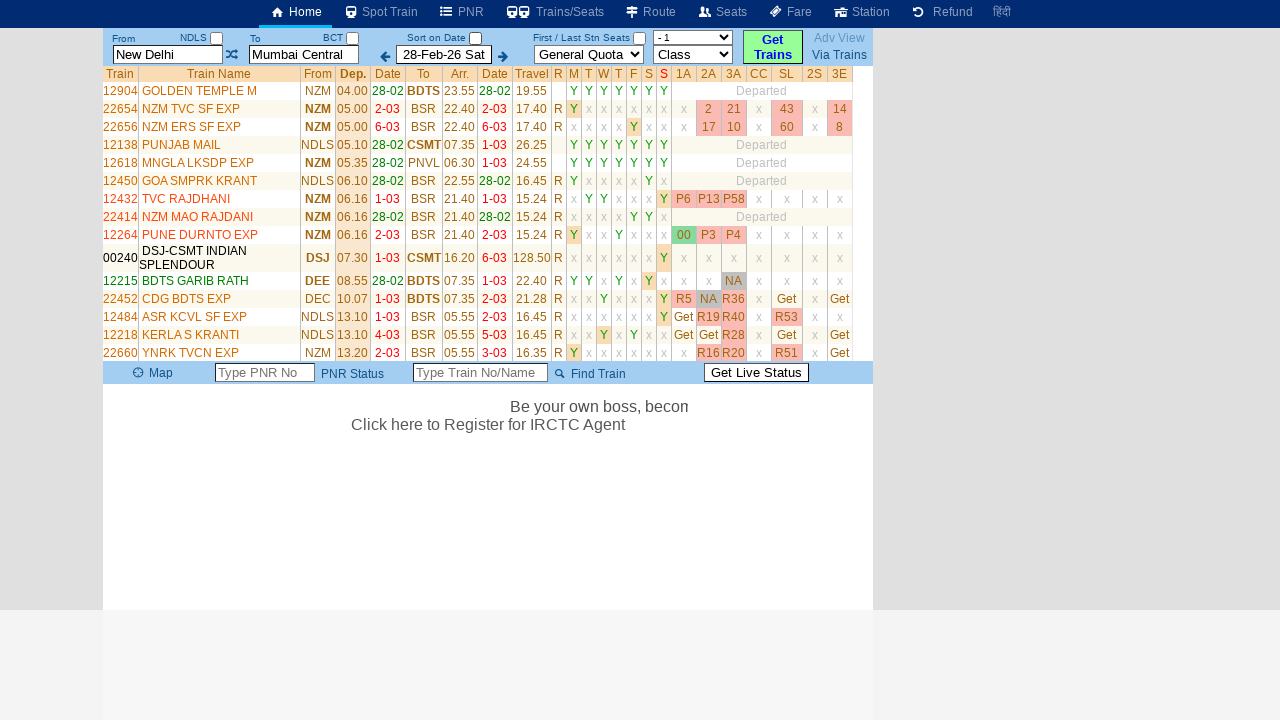